Verifies that the company branding logo is displayed on the login page

Starting URL: https://opensource-demo.orangehrmlive.com/web/index.php/auth/login

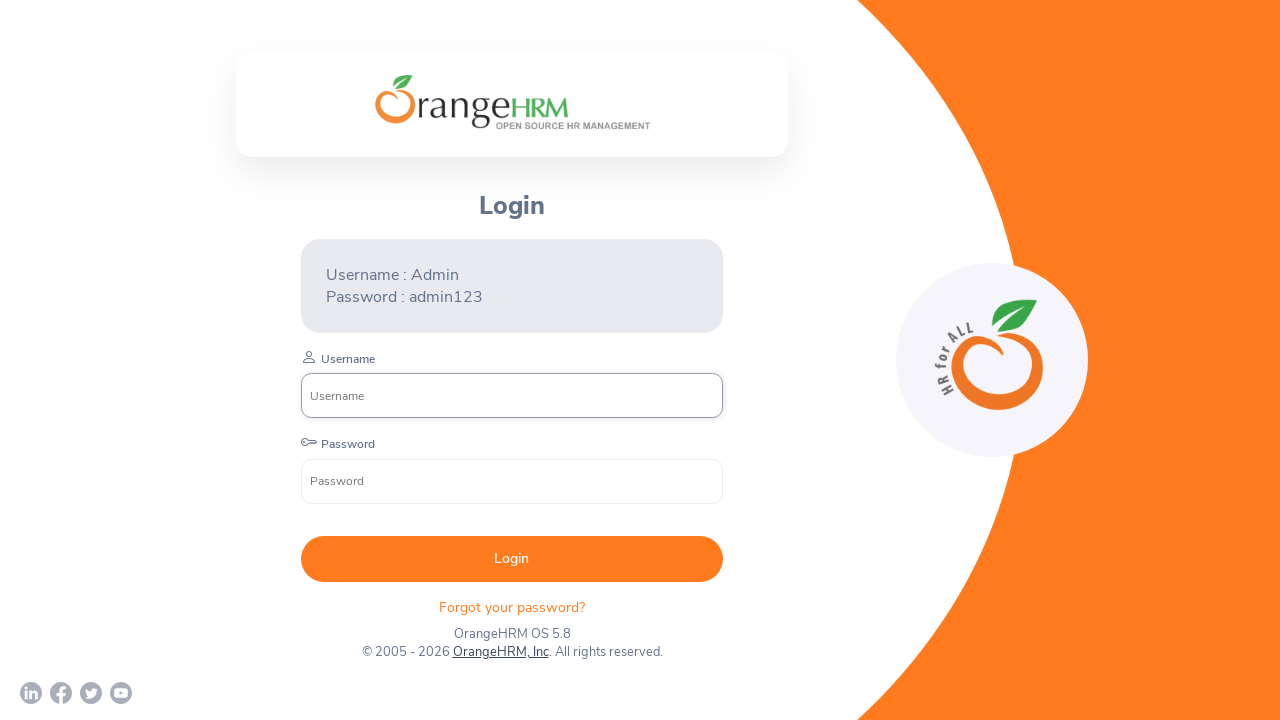

Located company branding logo element
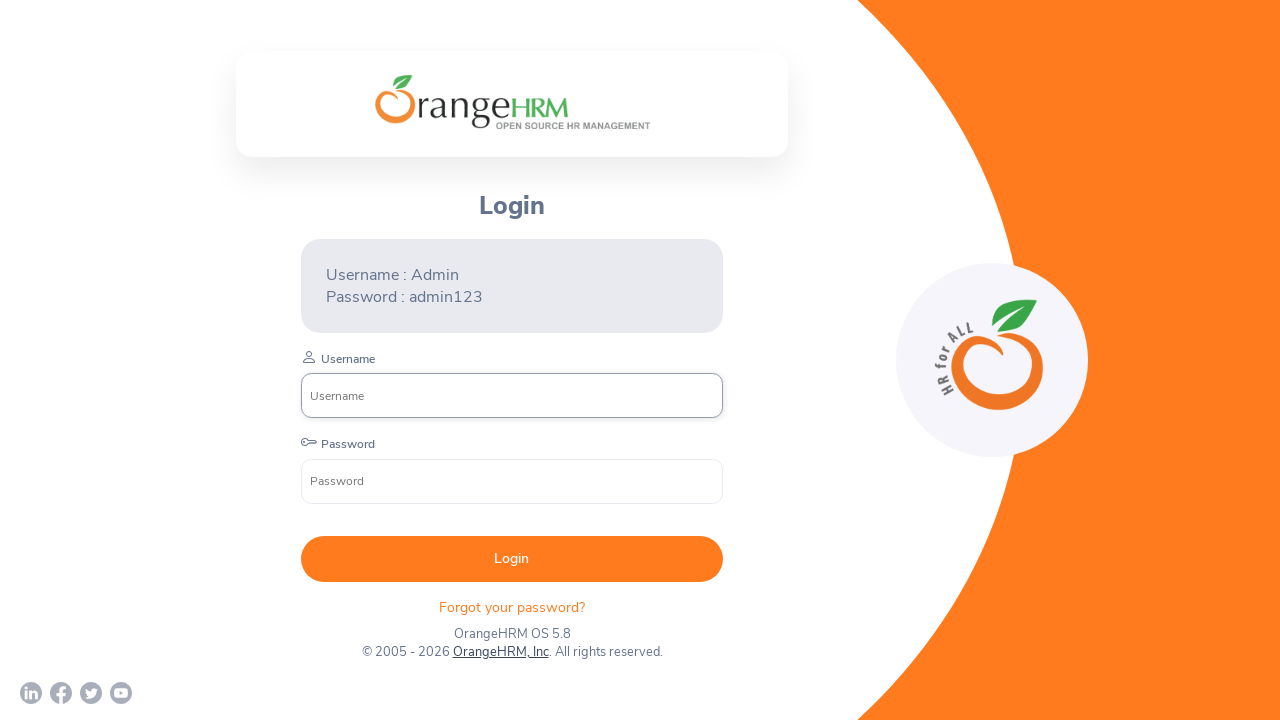

Verified that company branding logo is visible on login page
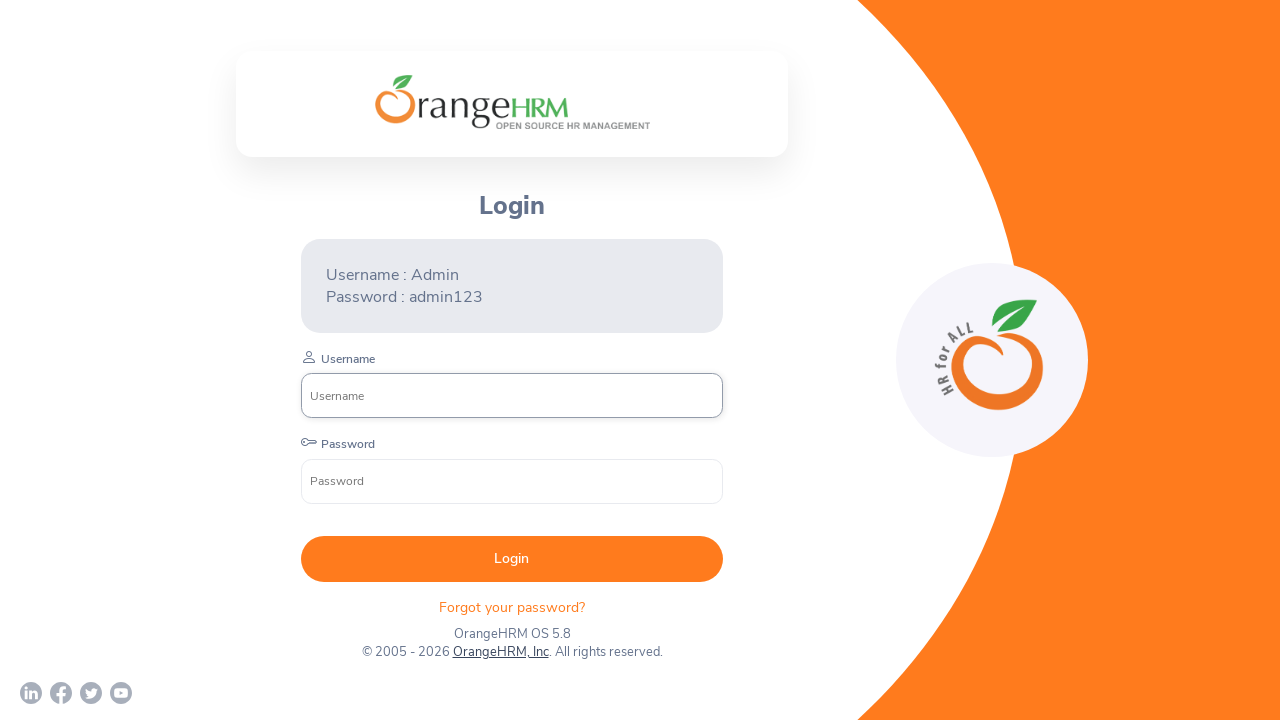

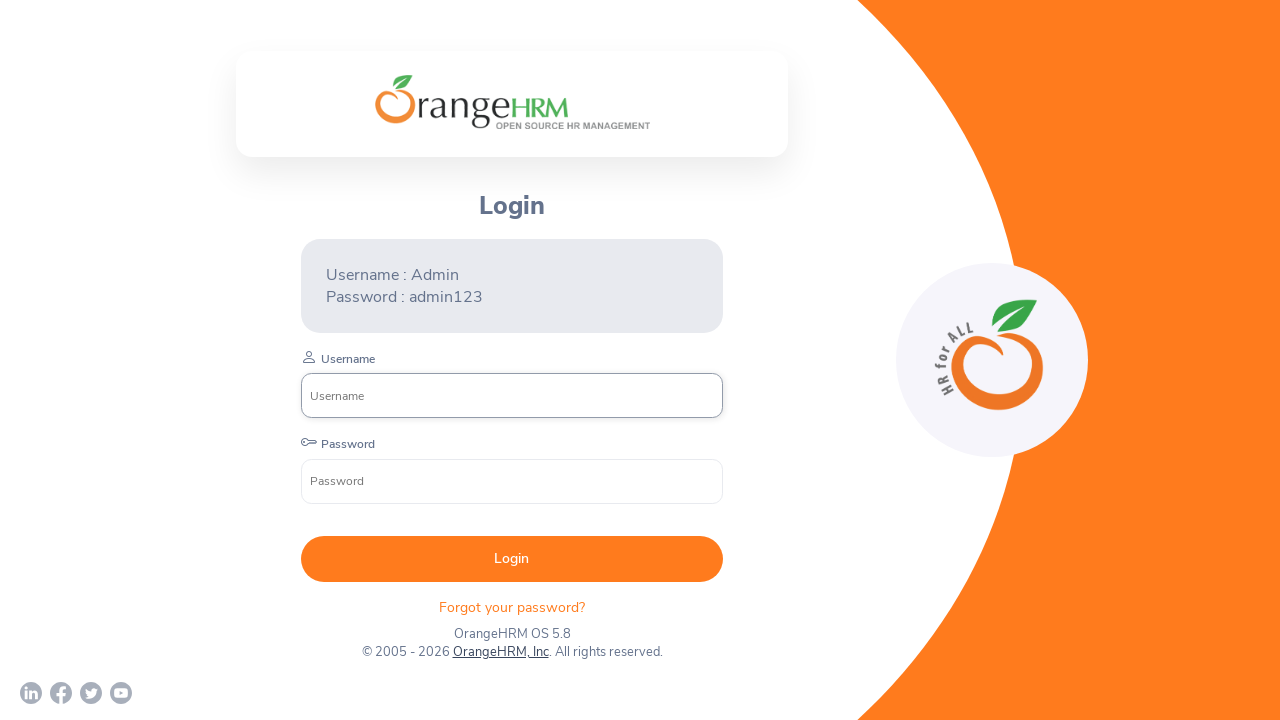